Tests dynamic XPath locator strategies by verifying that various text elements ("Username : Admin" and "Password : admin123") are displayed on the OrangeHRM demo login page using different XPath patterns.

Starting URL: https://opensource-demo.orangehrmlive.com/web/index.php/auth/login

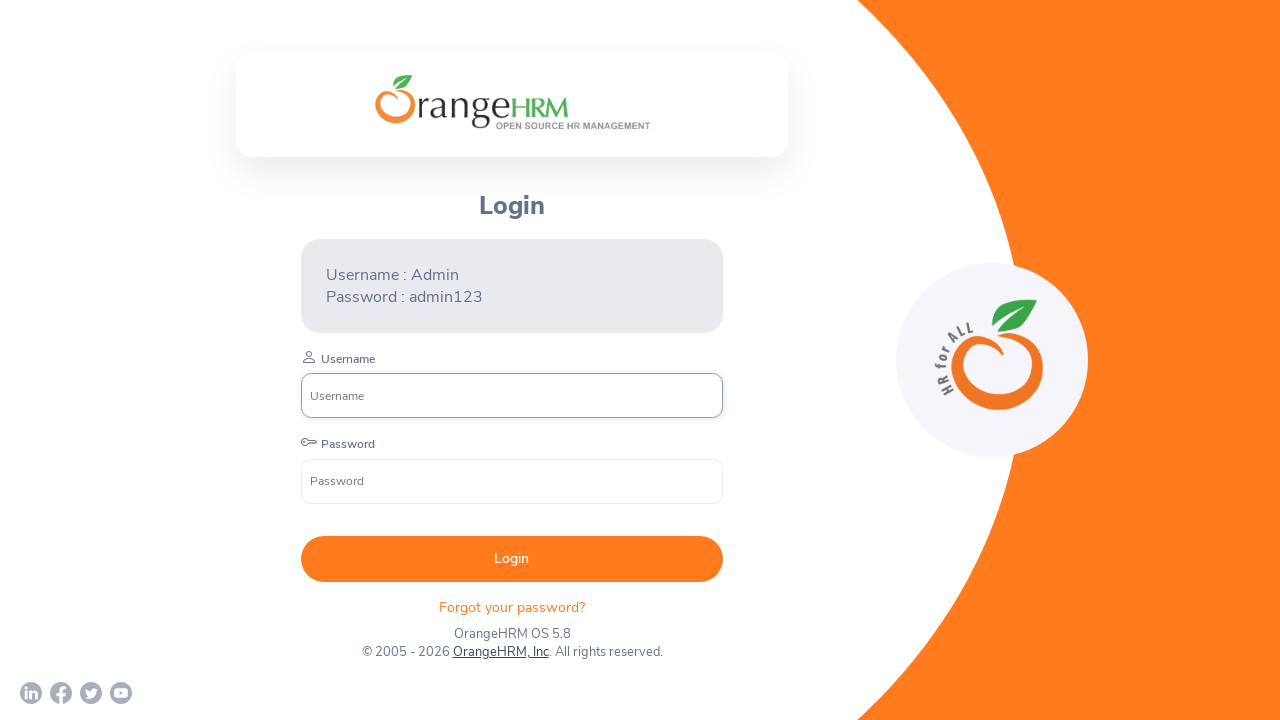

Located 'Username : Admin' text element using exact text match XPath
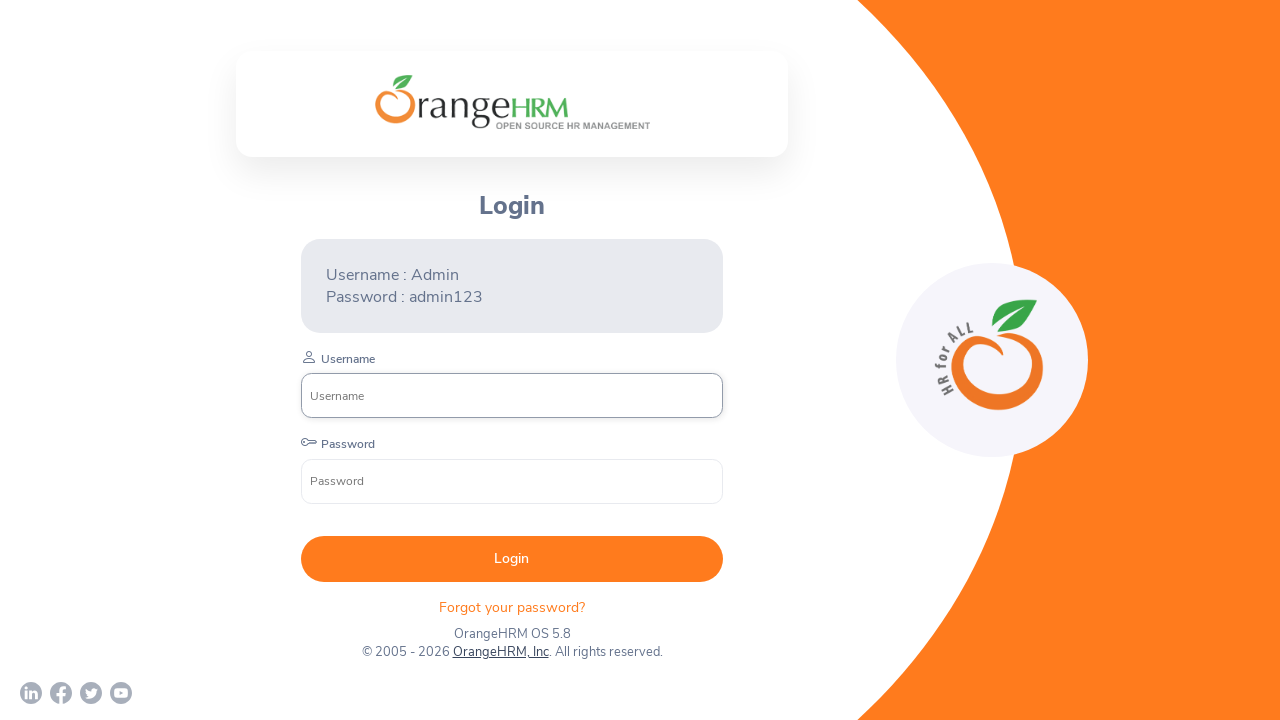

Verified 'Username : Admin' text is visible
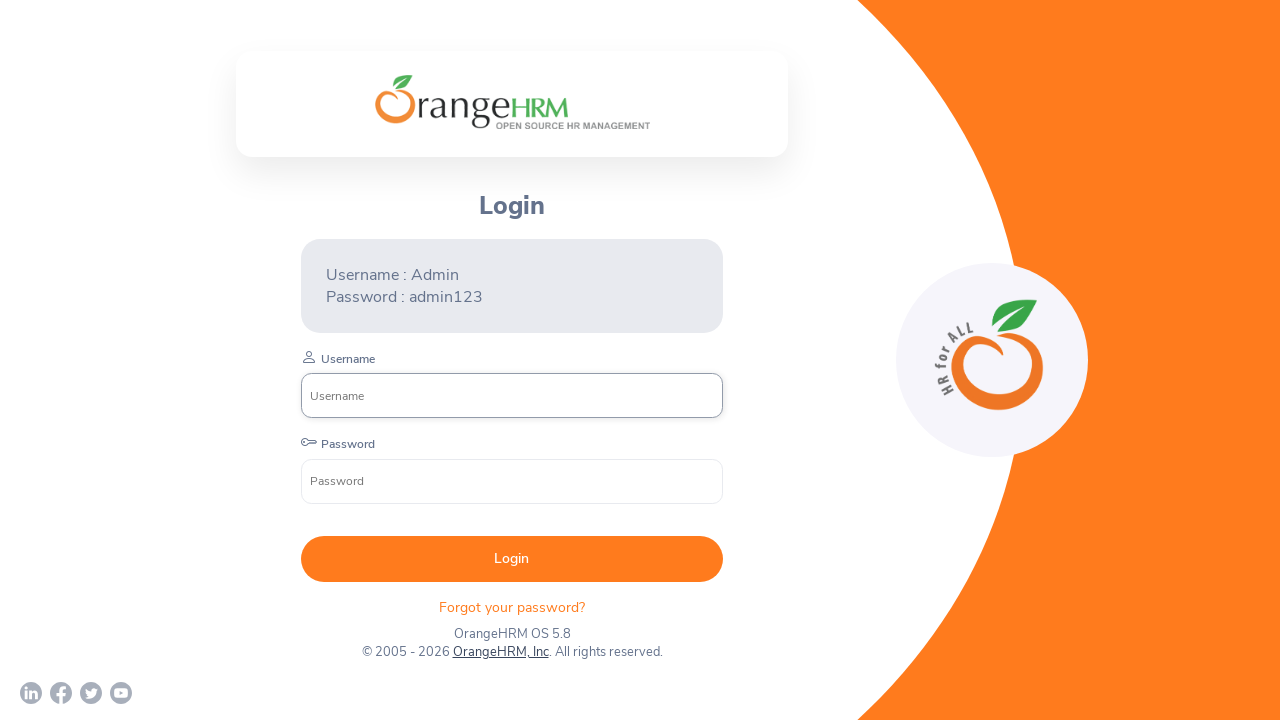

Located 'Password : admin123' text element using exact text match XPath
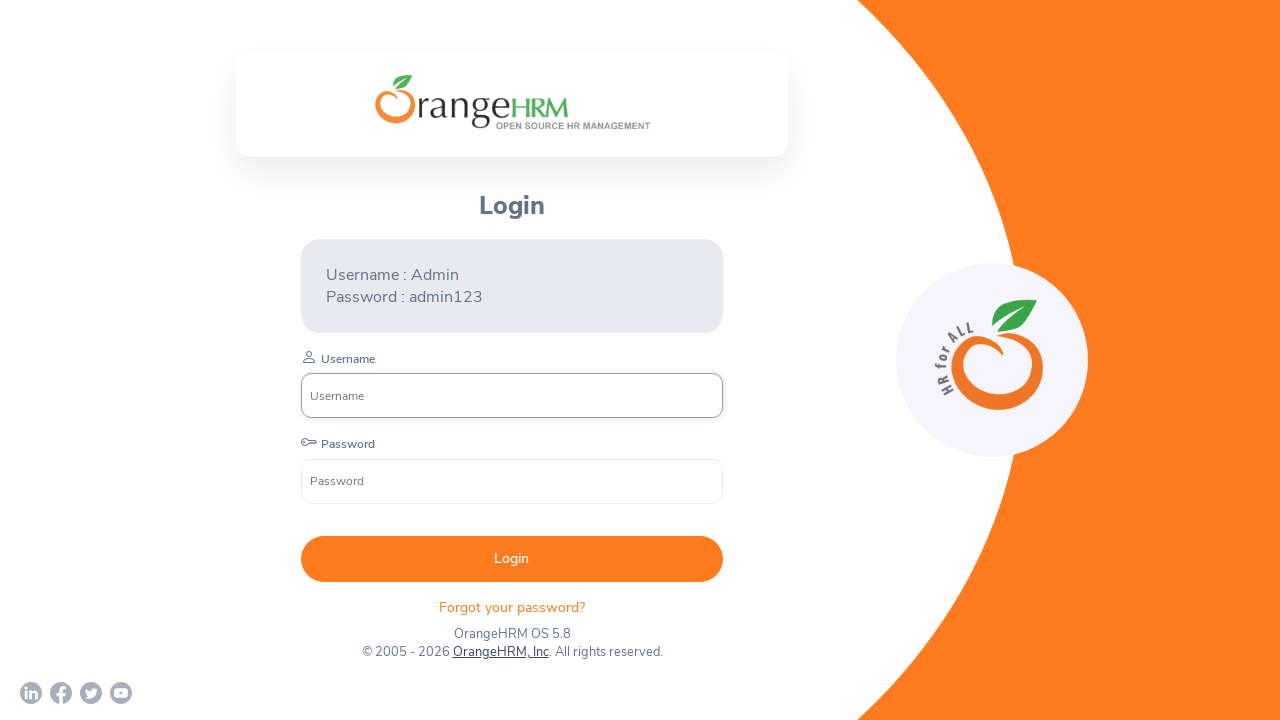

Verified 'Password : admin123' text is visible
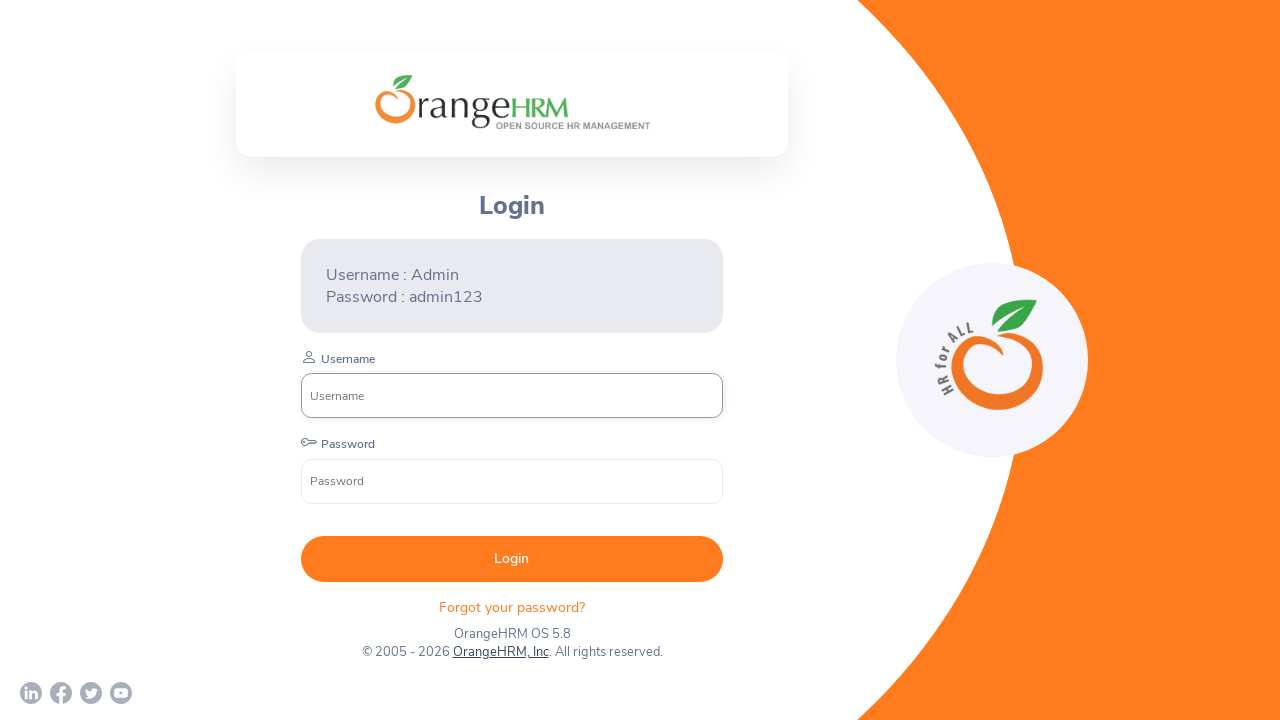

Located 'Username : Admin' text element using text() function XPath
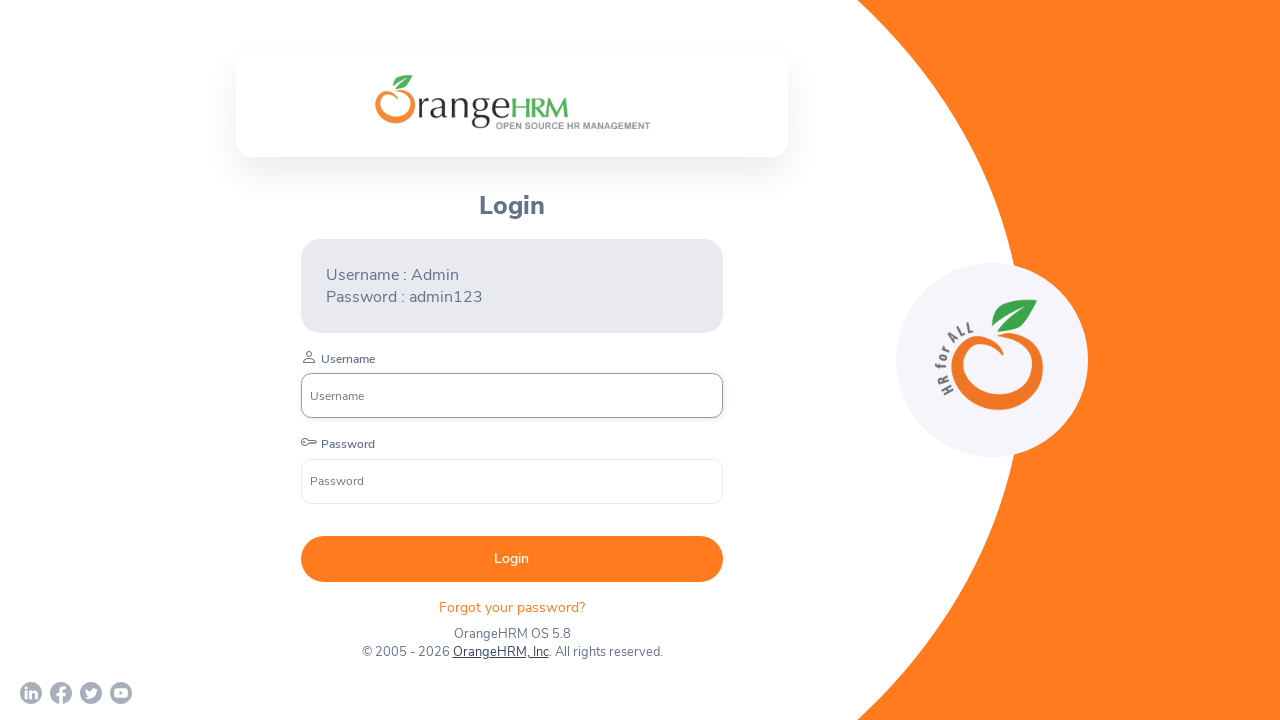

Verified 'Username : Admin' text is visible using text() function
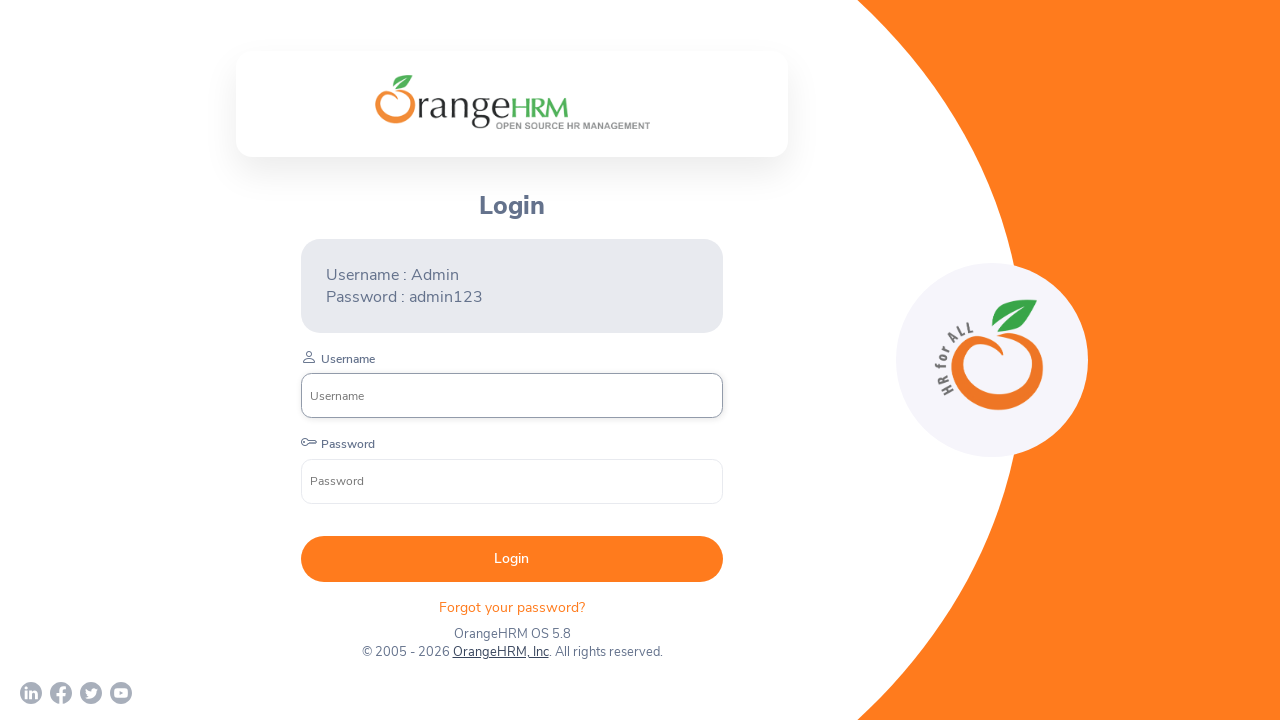

Located 'Password' text element using contains() with partial text XPath
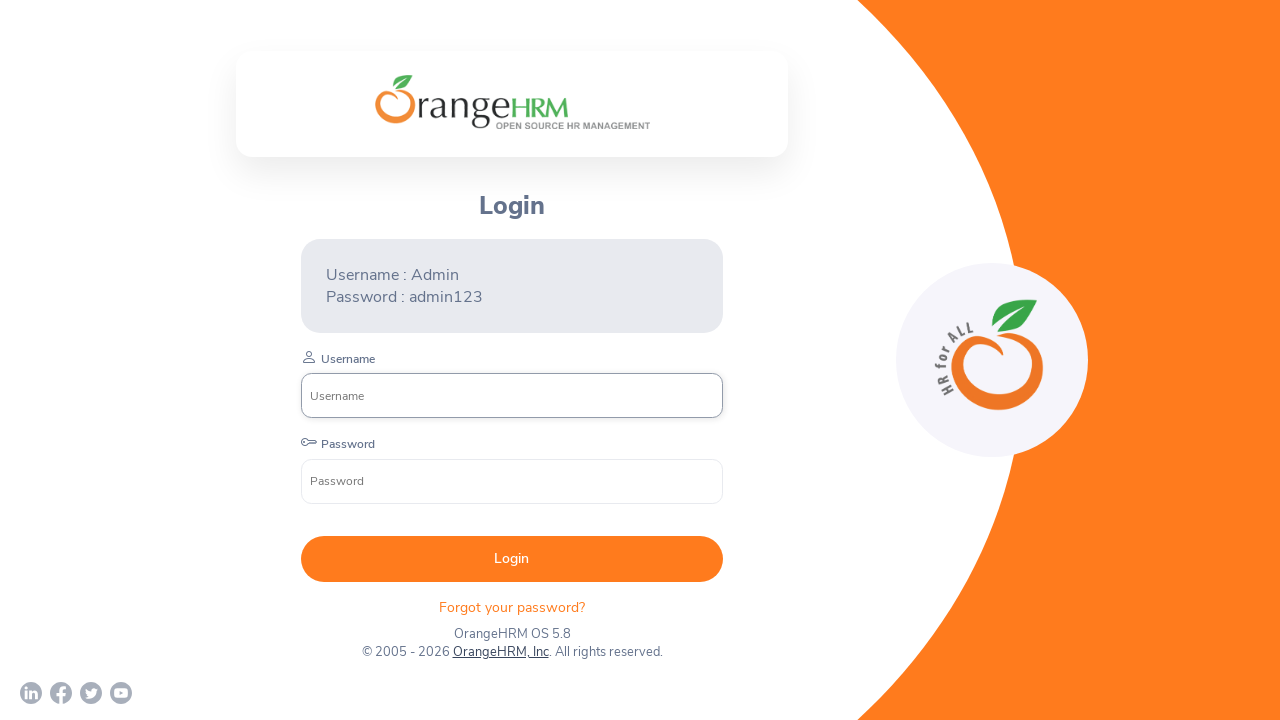

Verified 'Password' text is visible using contains() function
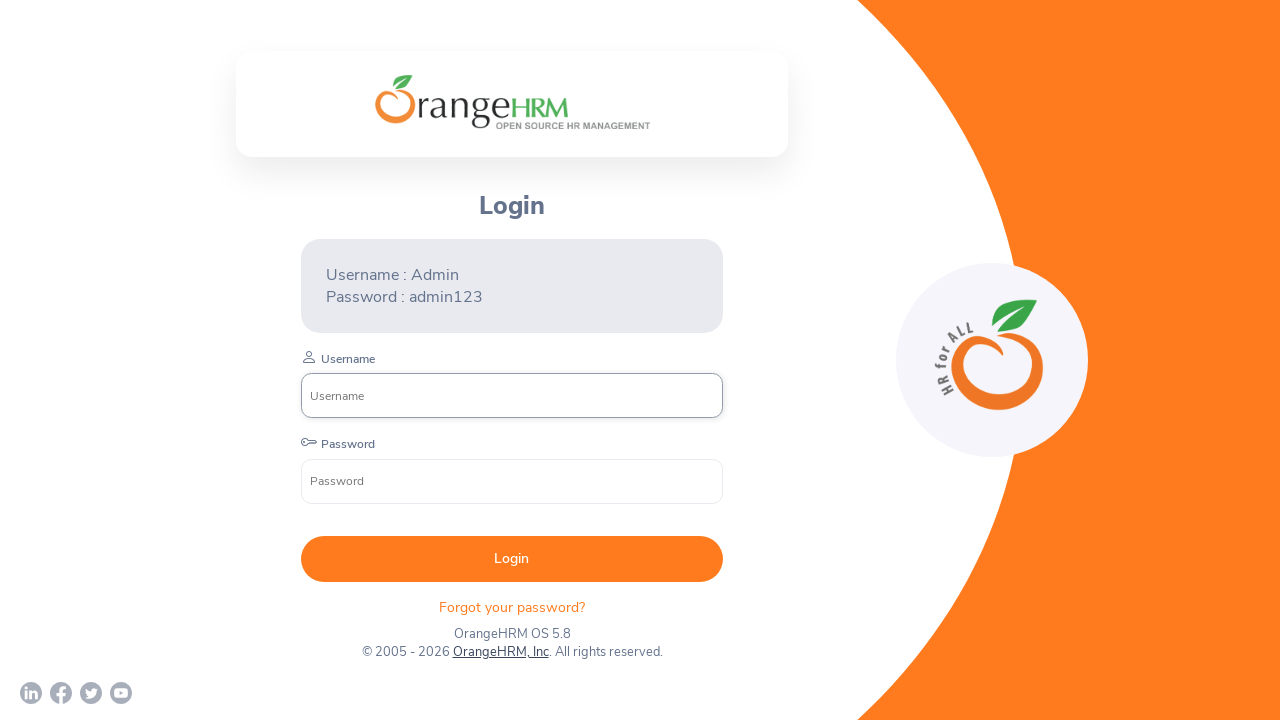

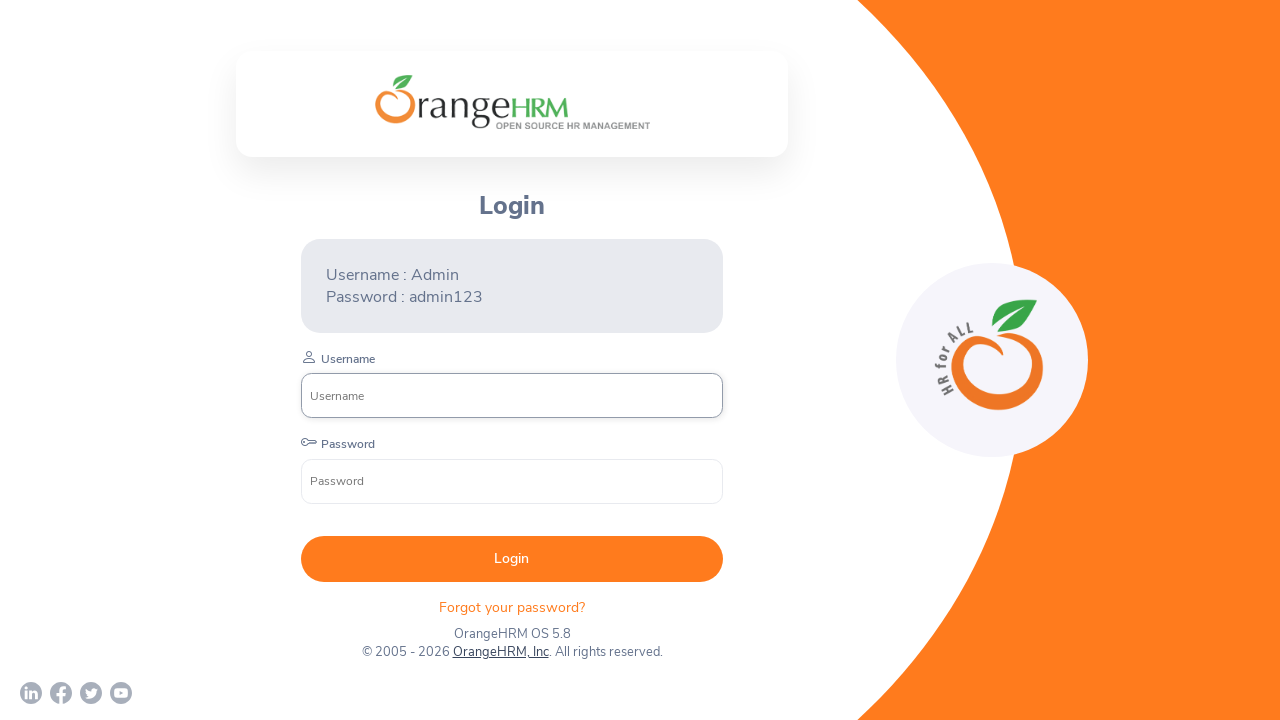